Fills a text input field with a name and clears another field

Starting URL: https://testeroprogramowania.github.io/selenium/basics.html

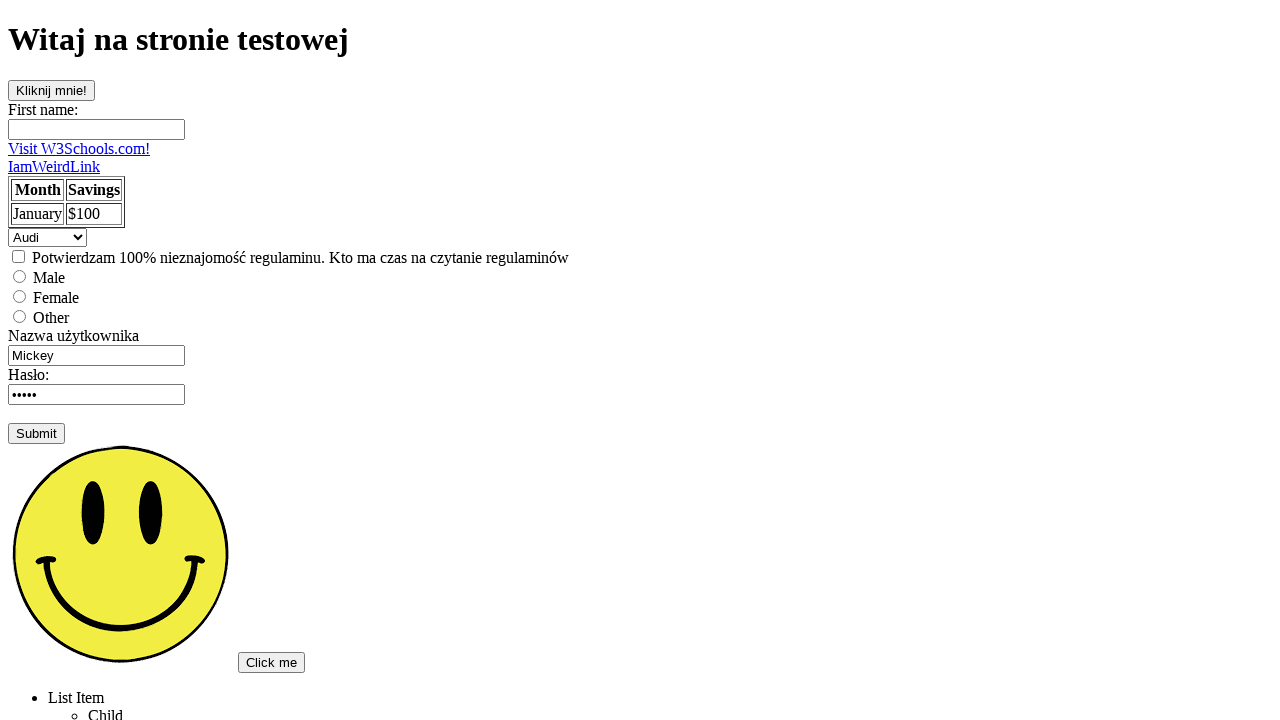

Filled first name field with 'Artur' on #fname
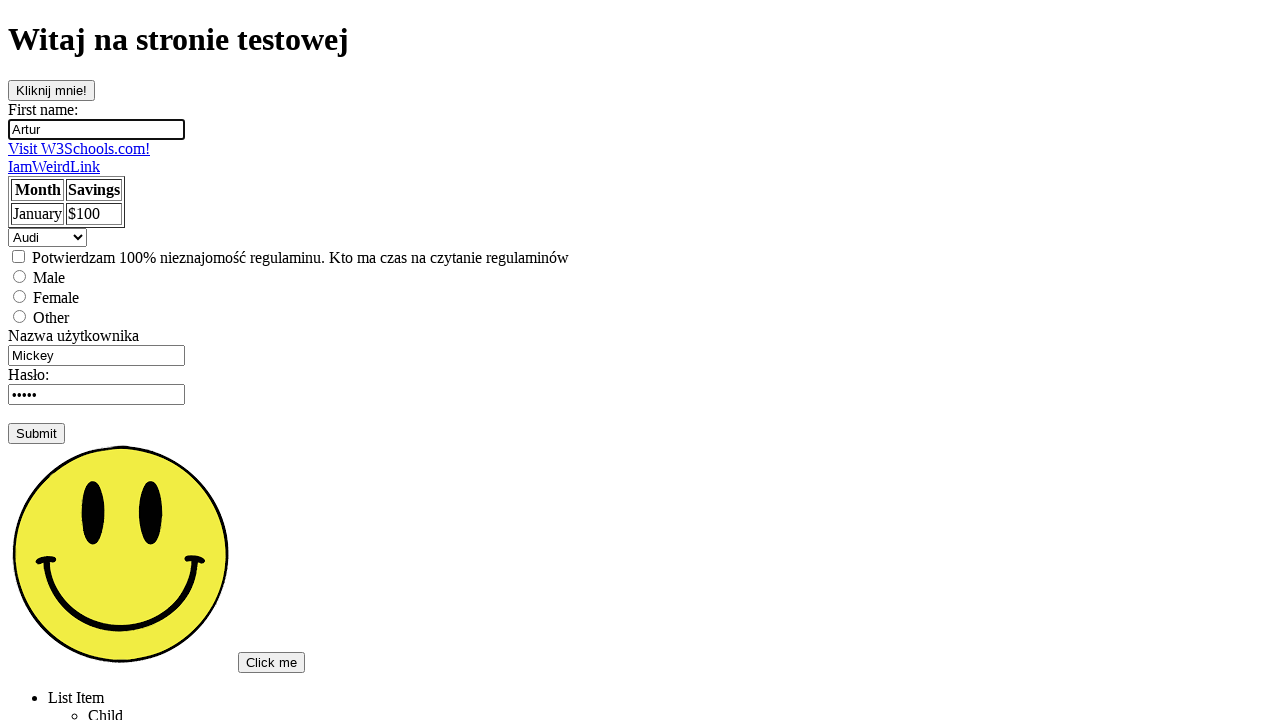

Cleared username field on input[name='username']
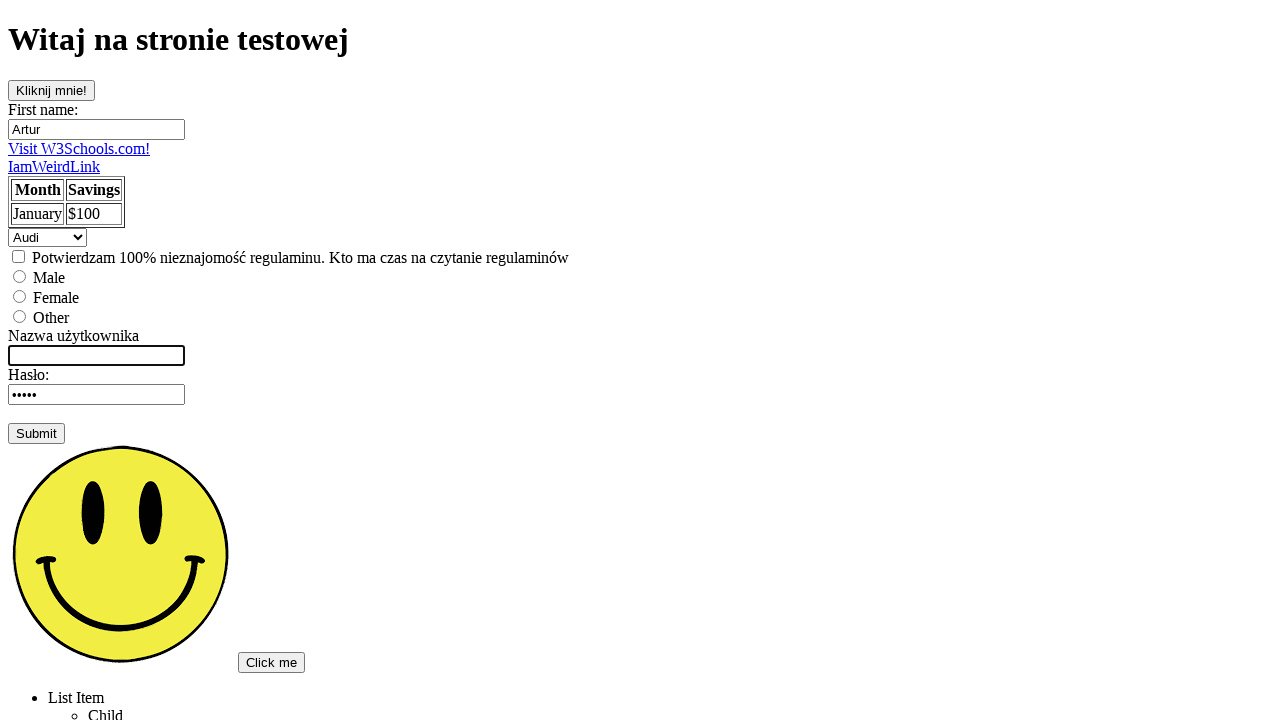

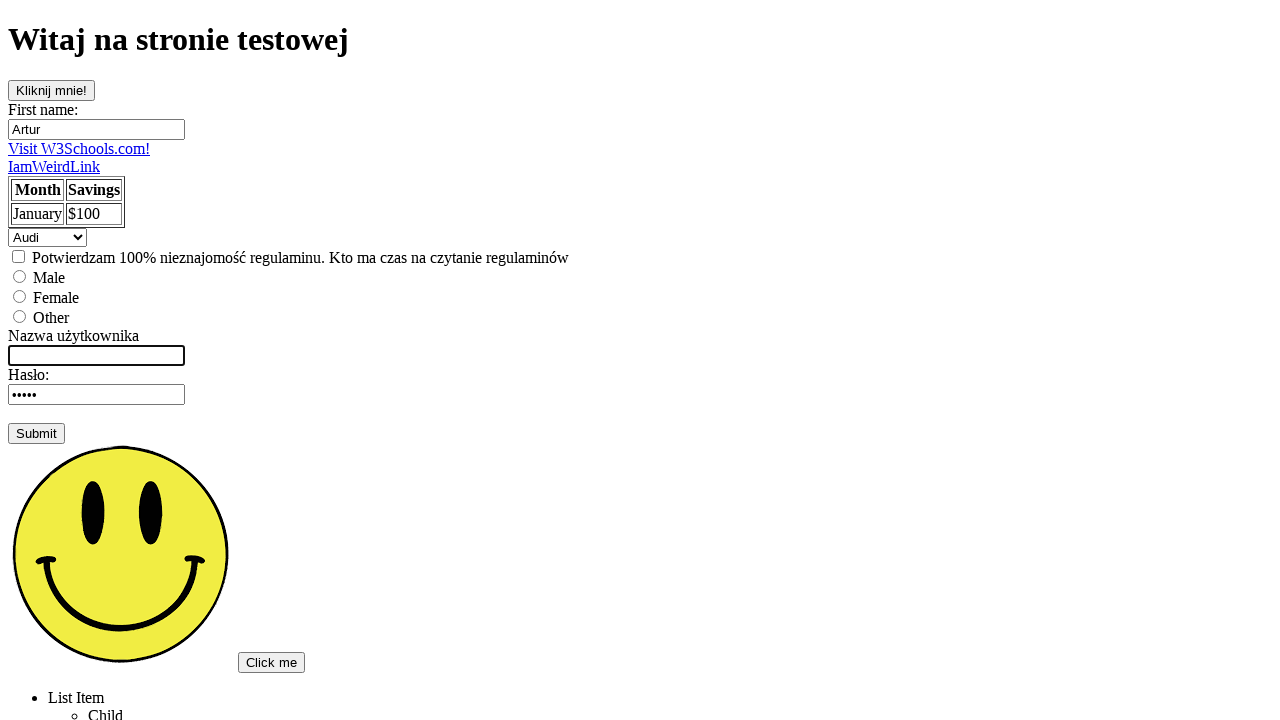